Tests JavaScript alert handling by switching to an iframe, triggering an alert button, and accepting the alert dialog

Starting URL: https://www.w3schools.com/js/tryit.asp?filename=tryjs_alert

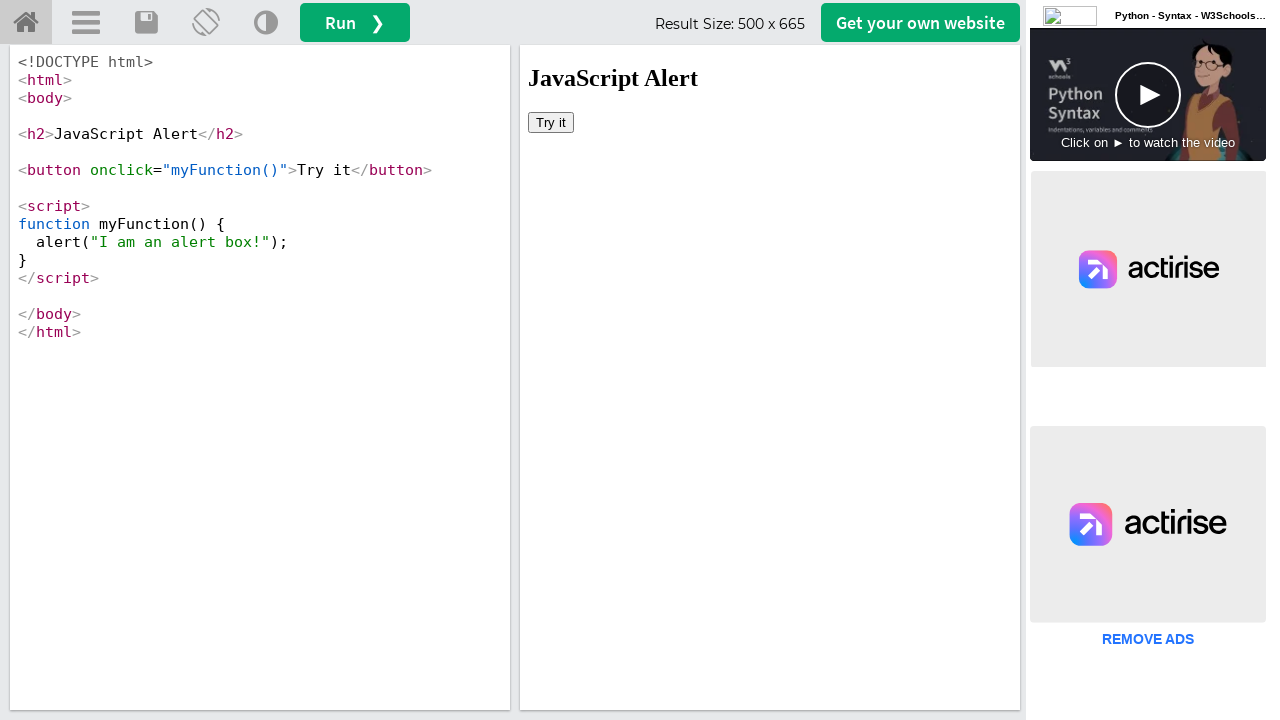

Located iframe with id 'iframeResult'
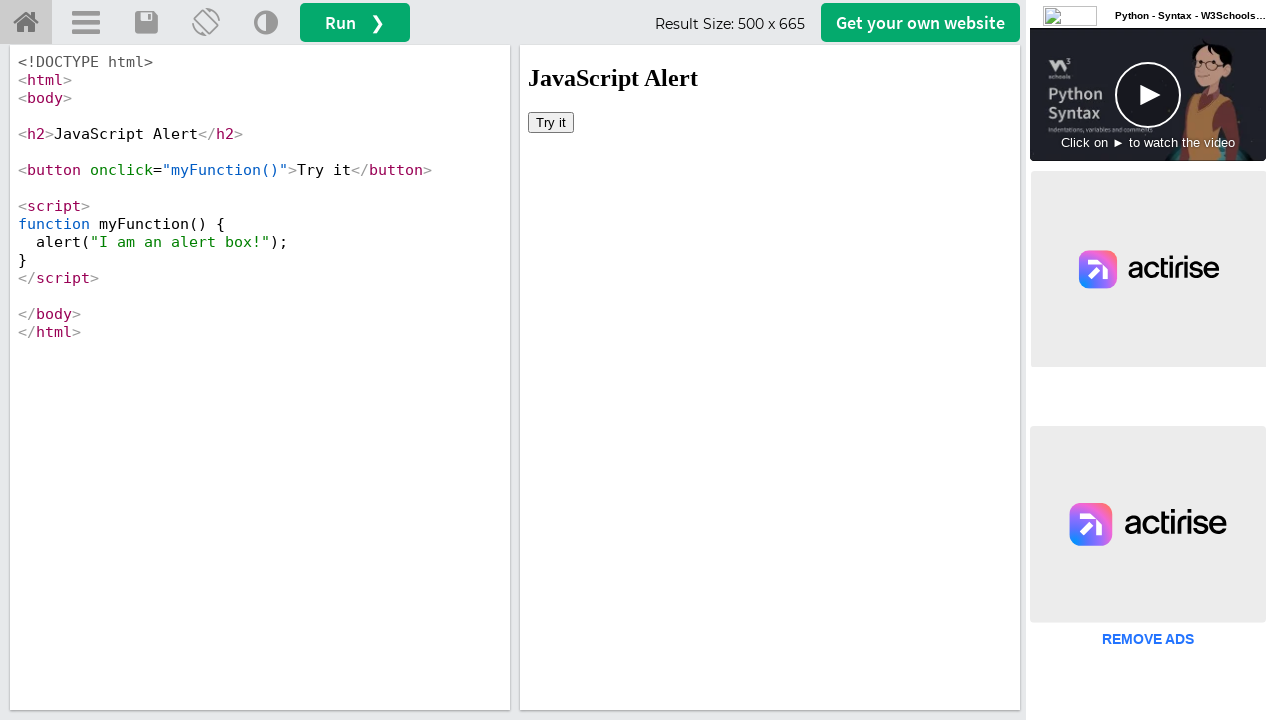

Clicked button inside iframe to trigger JavaScript alert at (551, 122) on #iframeResult >> internal:control=enter-frame >> button
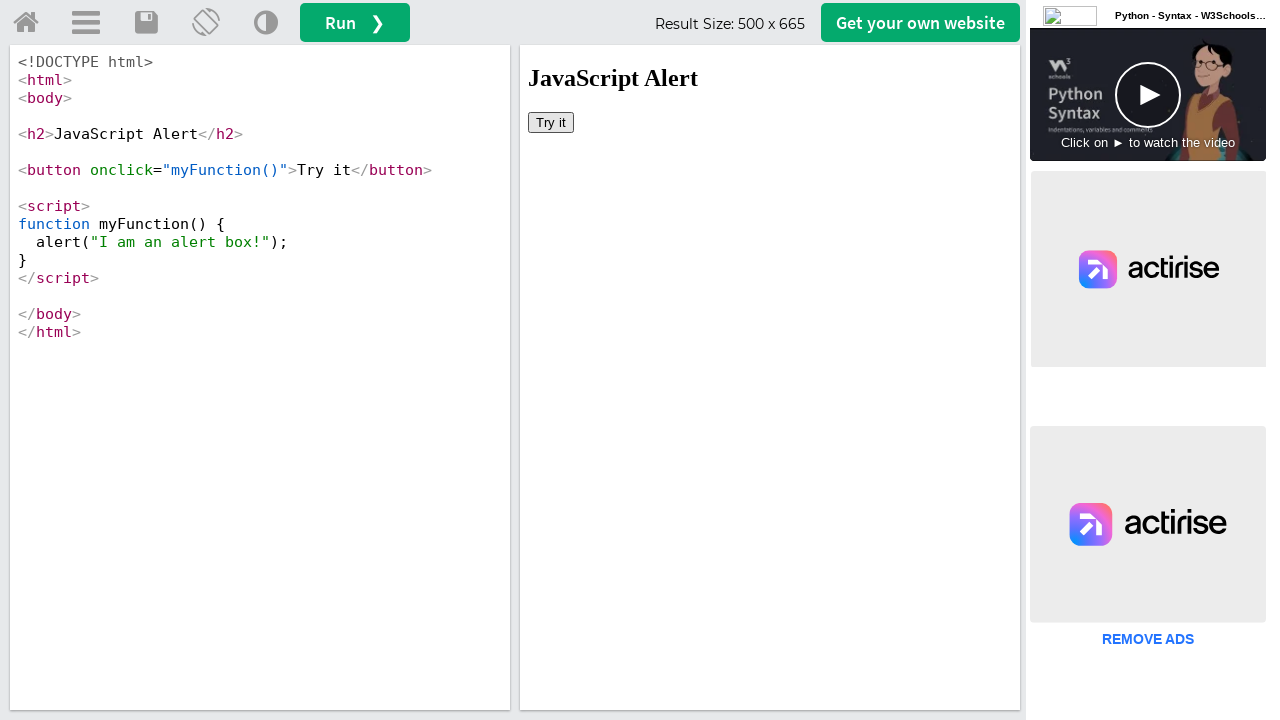

Set up alert dialog handler to accept alerts
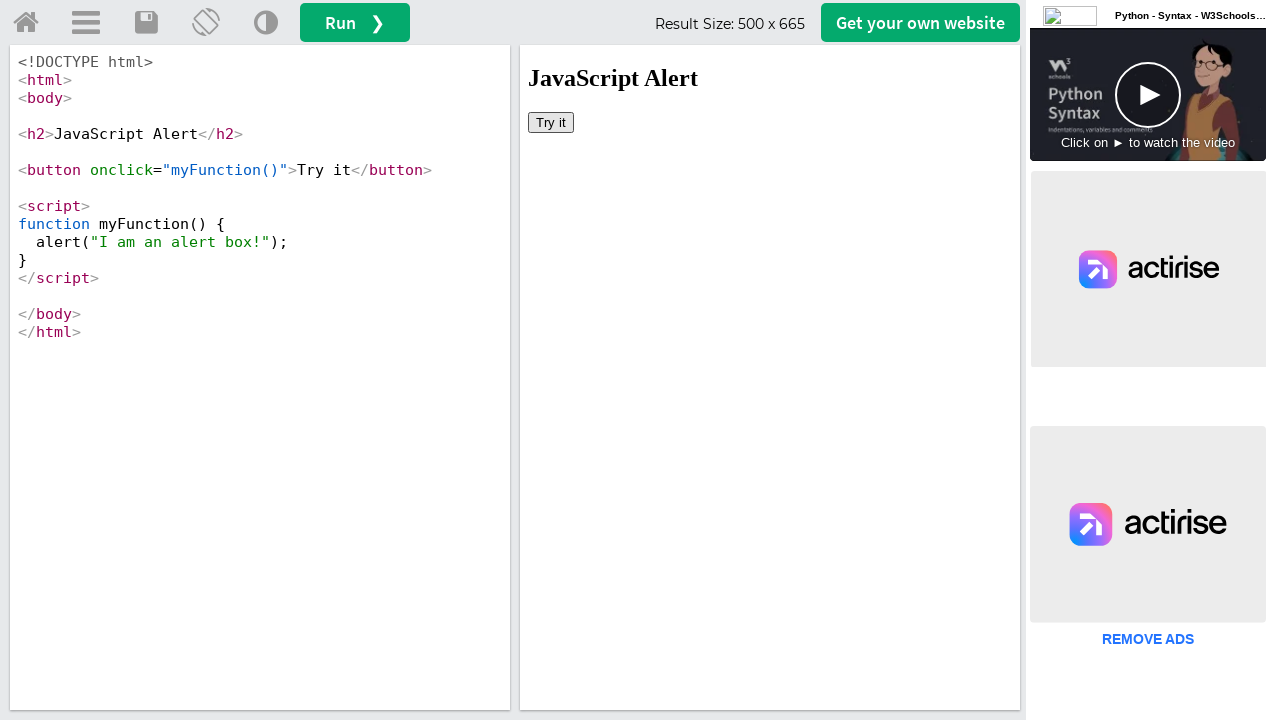

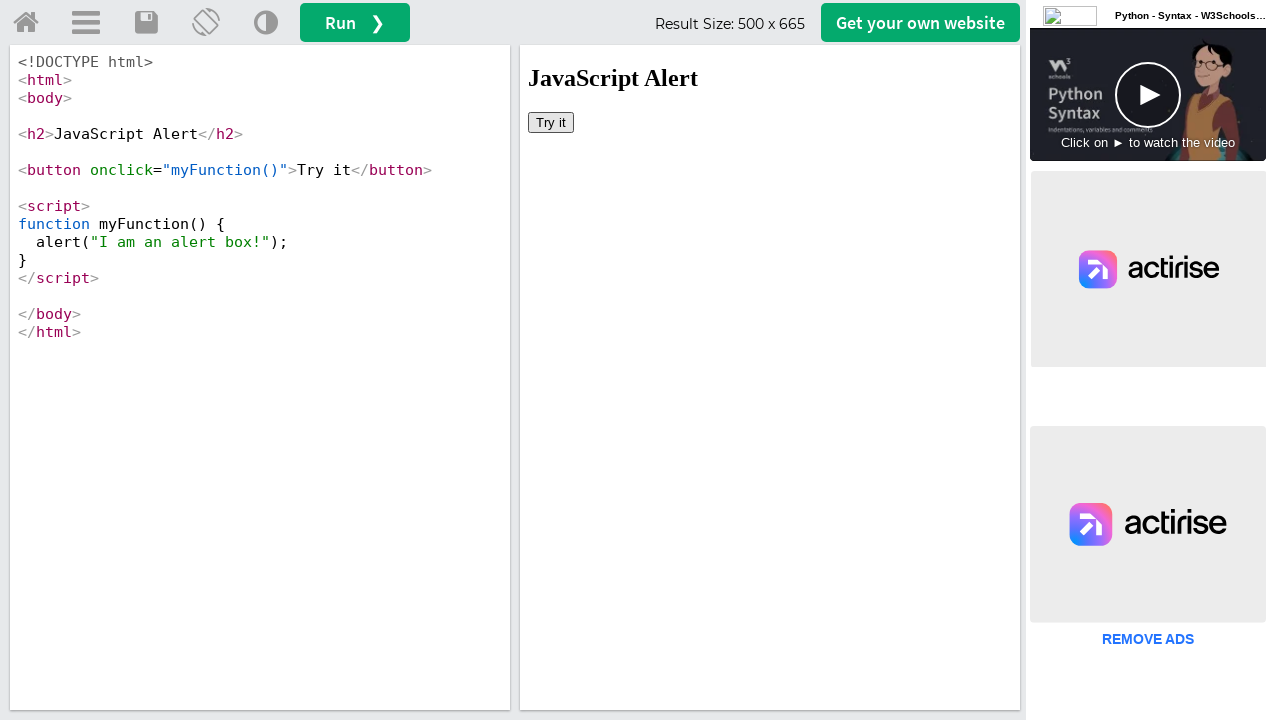